Tests that Clear completed button is hidden when all completed items are cleared

Starting URL: https://demo.playwright.dev/todomvc

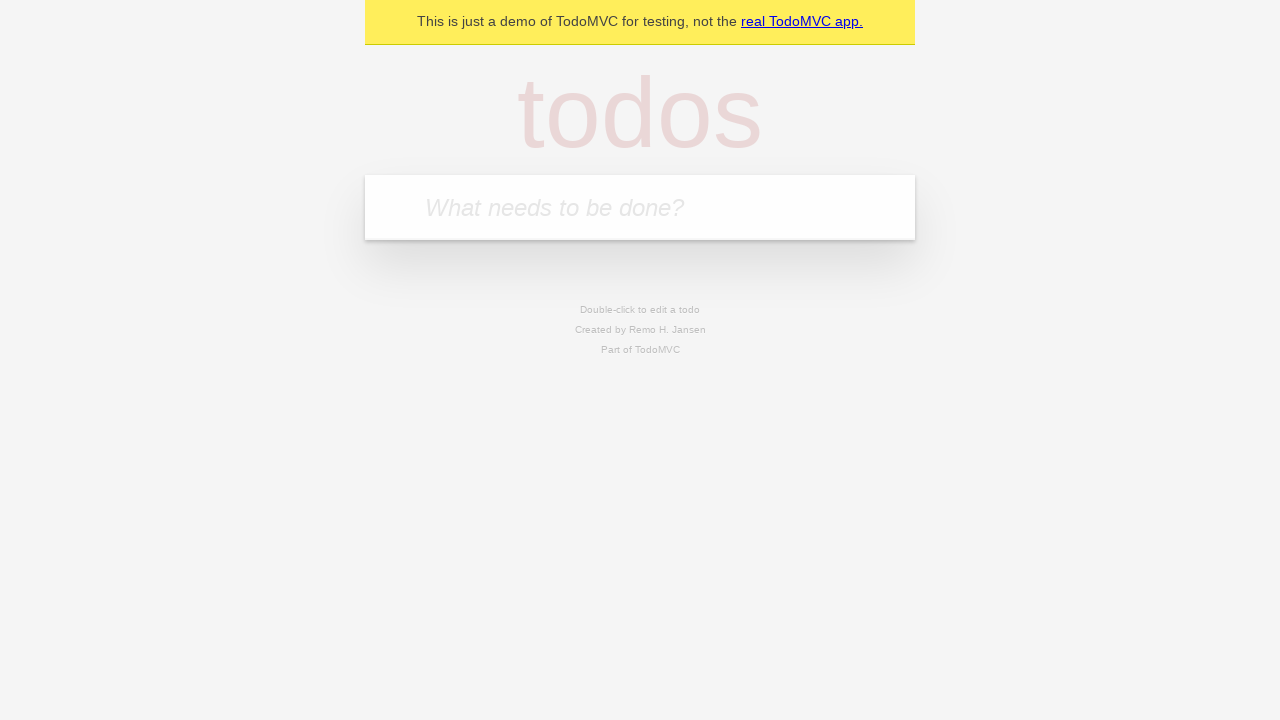

Filled todo input with 'buy some cheese' on internal:attr=[placeholder="What needs to be done?"i]
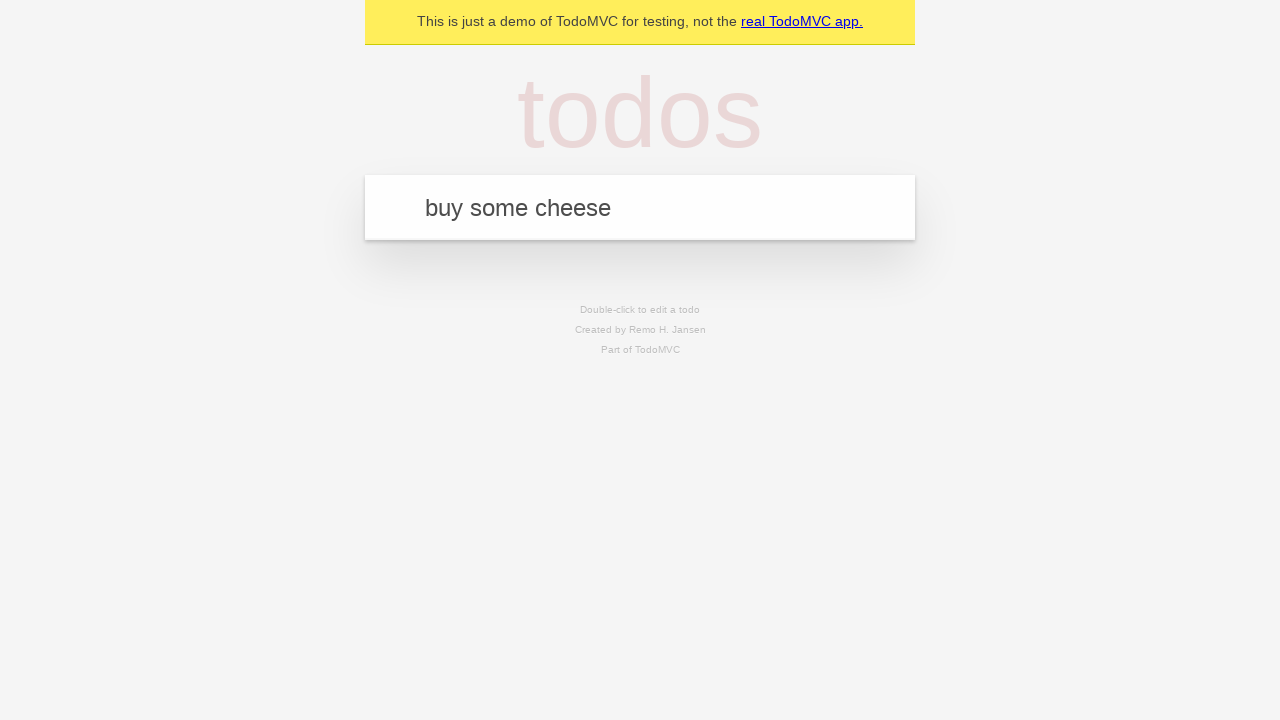

Pressed Enter to add first todo item on internal:attr=[placeholder="What needs to be done?"i]
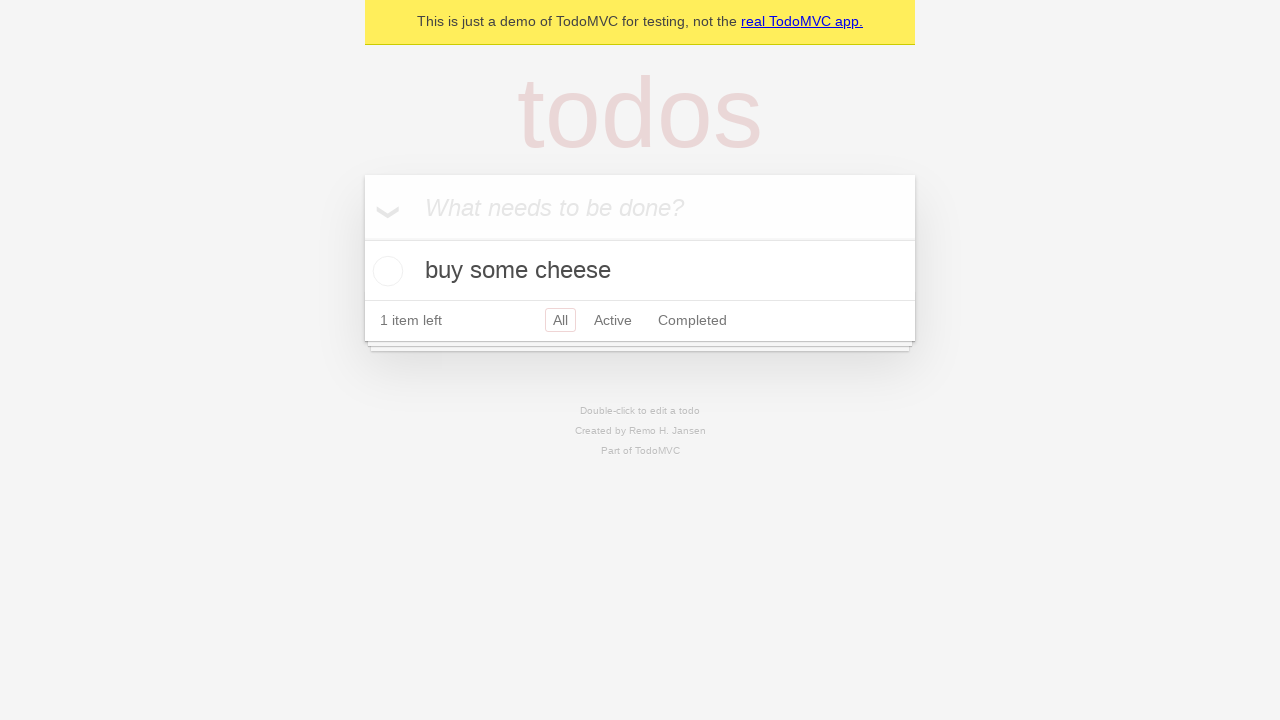

Filled todo input with 'feed the cat' on internal:attr=[placeholder="What needs to be done?"i]
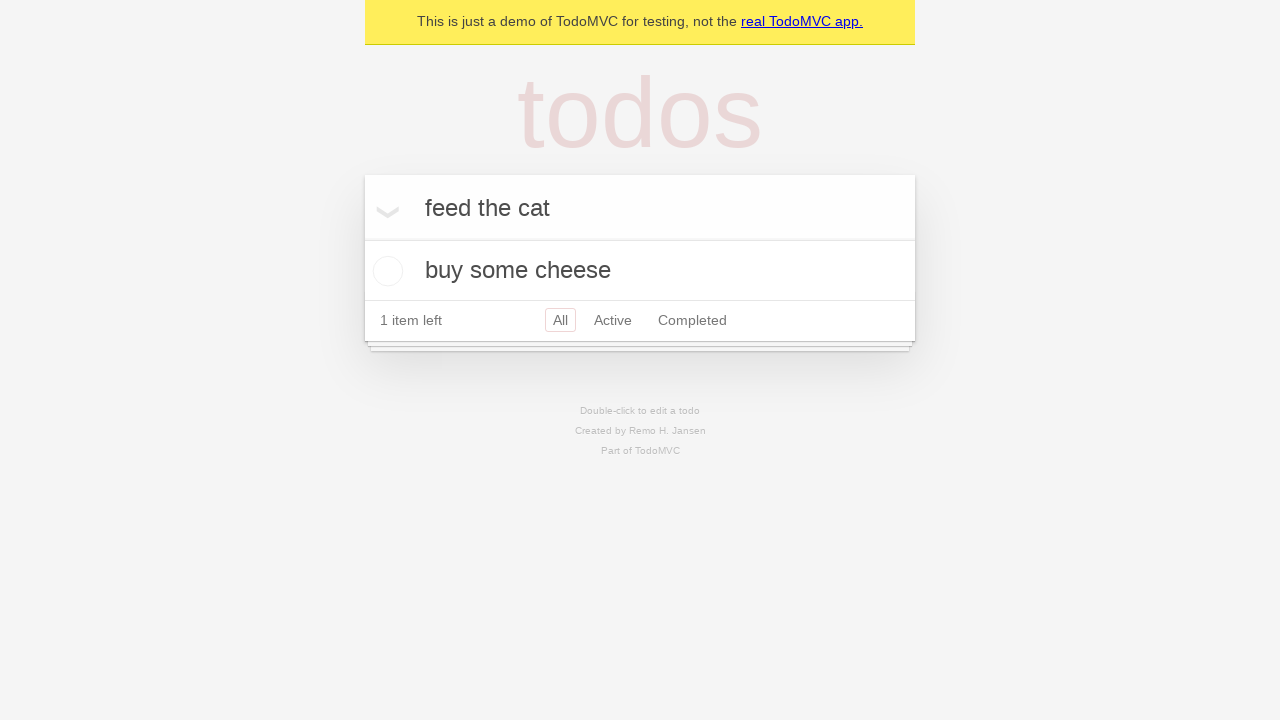

Pressed Enter to add second todo item on internal:attr=[placeholder="What needs to be done?"i]
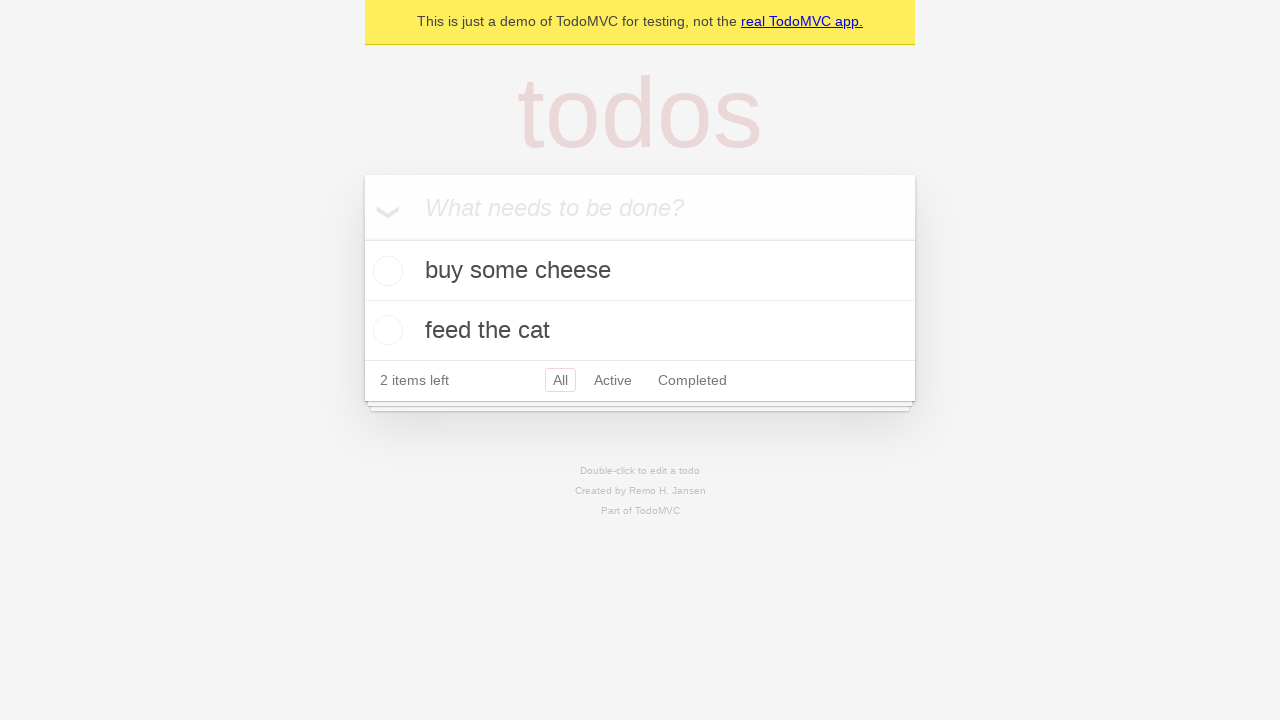

Filled todo input with 'book a doctors appointment' on internal:attr=[placeholder="What needs to be done?"i]
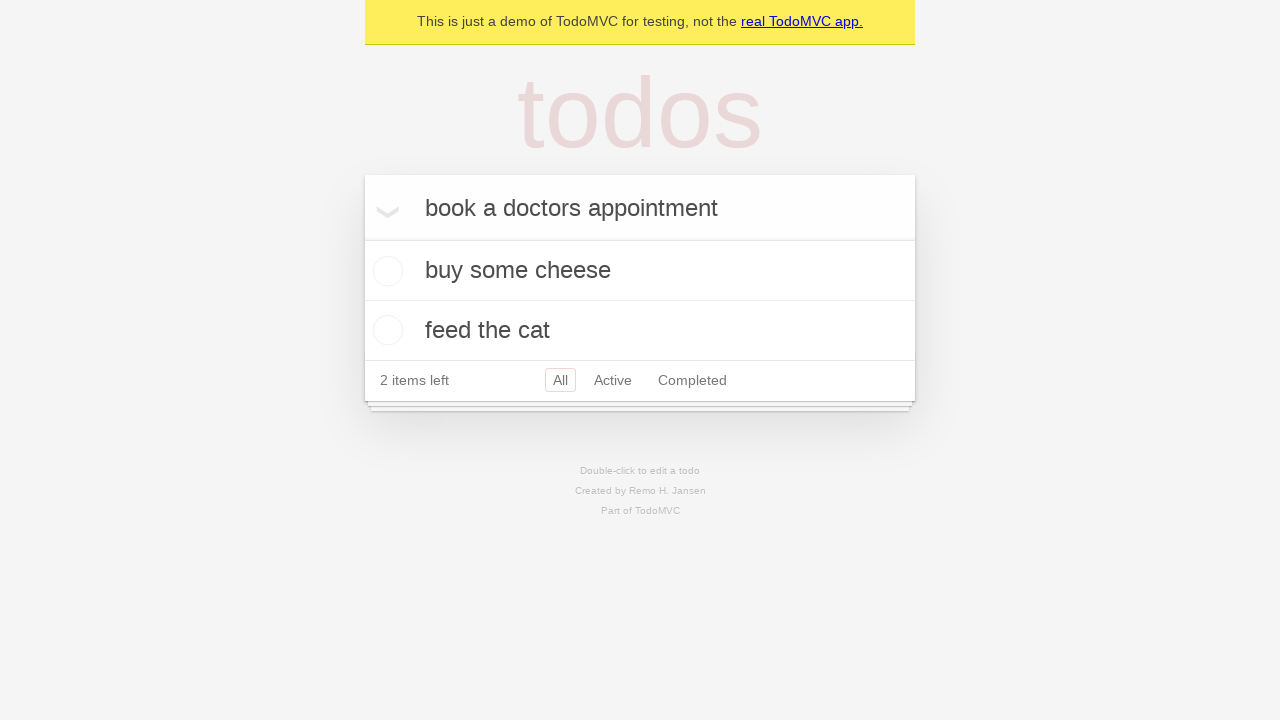

Pressed Enter to add third todo item on internal:attr=[placeholder="What needs to be done?"i]
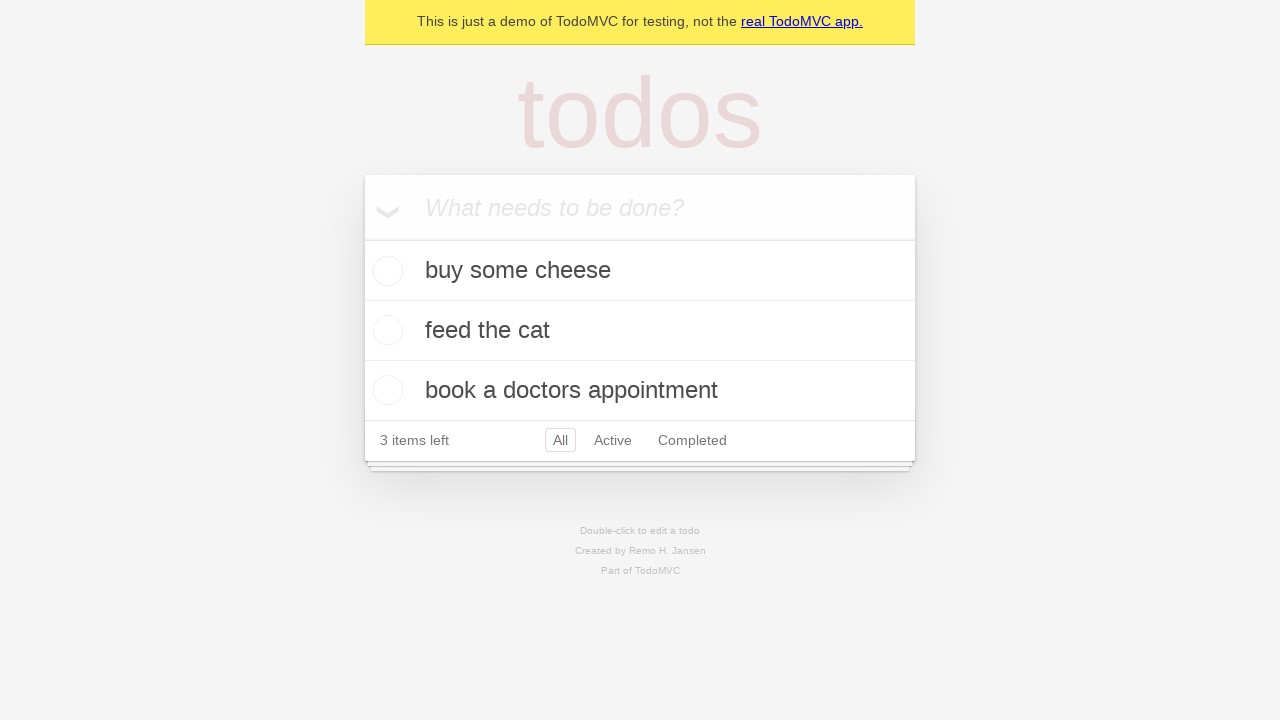

Waited for all three todo items to be rendered
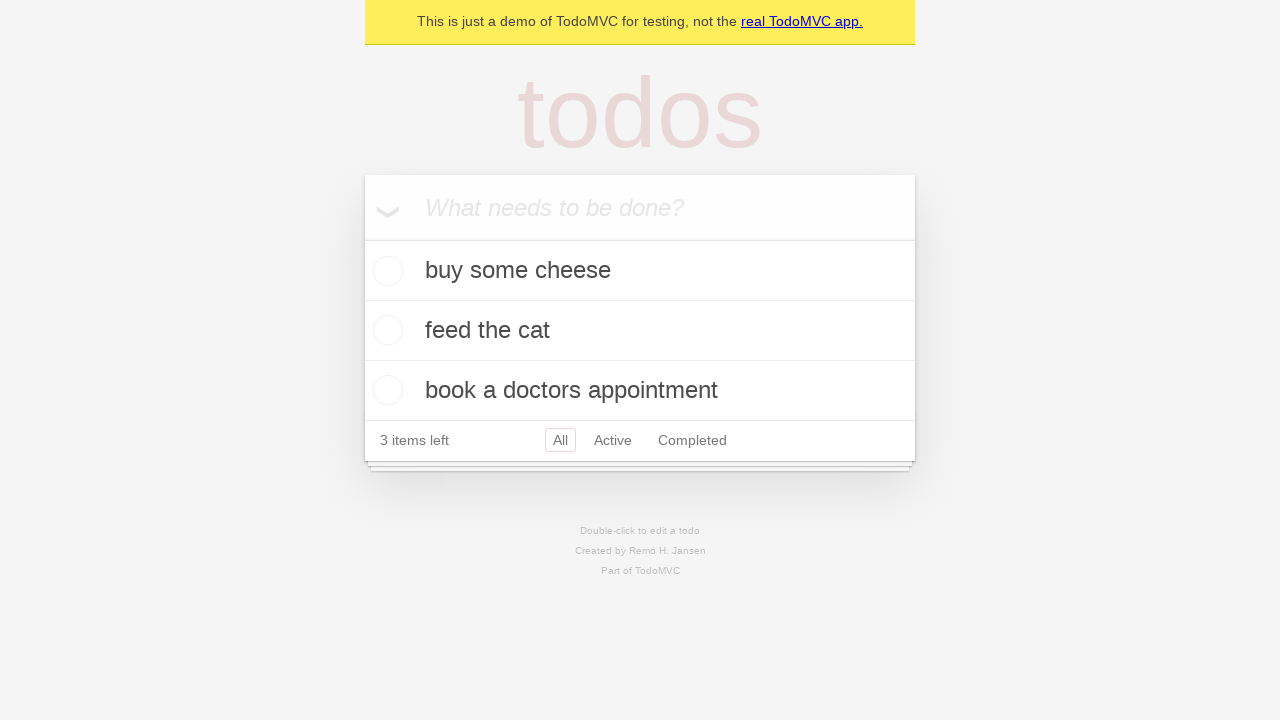

Marked first todo item as completed at (385, 271) on .todo-list li .toggle >> nth=0
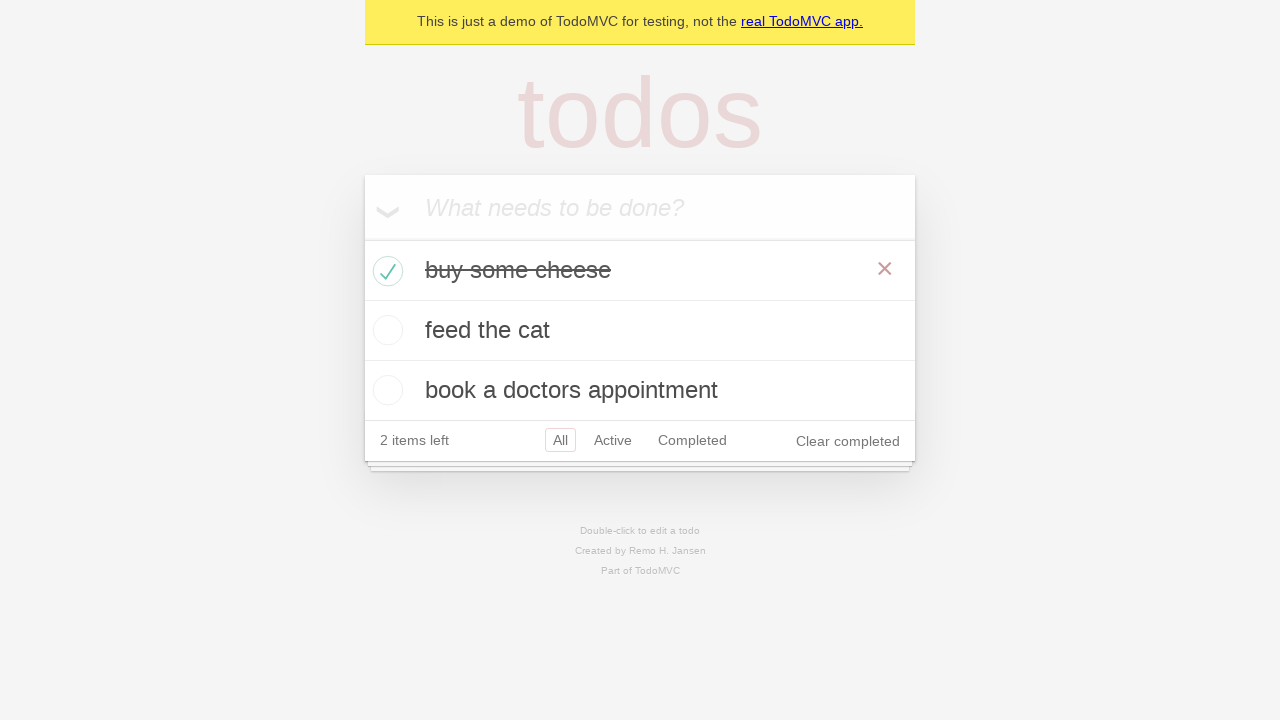

Clicked 'Clear completed' button to remove completed items at (848, 441) on internal:role=button[name="Clear completed"i]
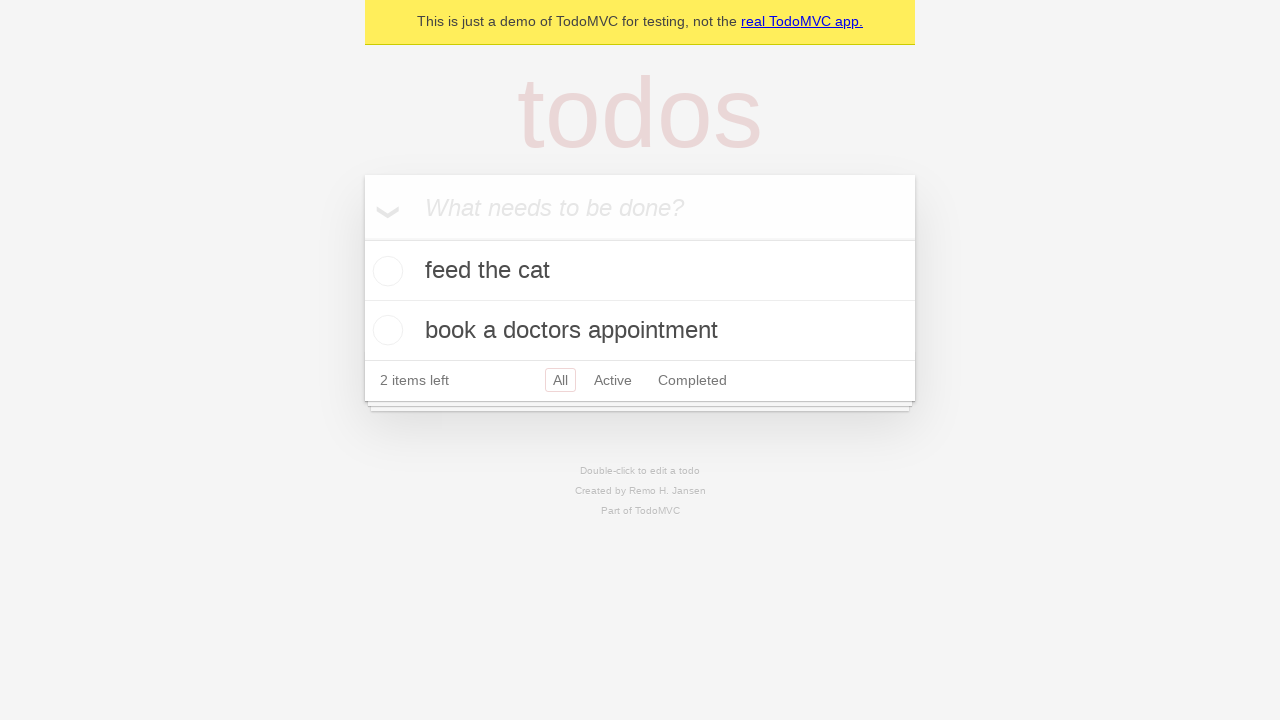

Waited for 'Clear completed' button to be hidden when no completed items remain
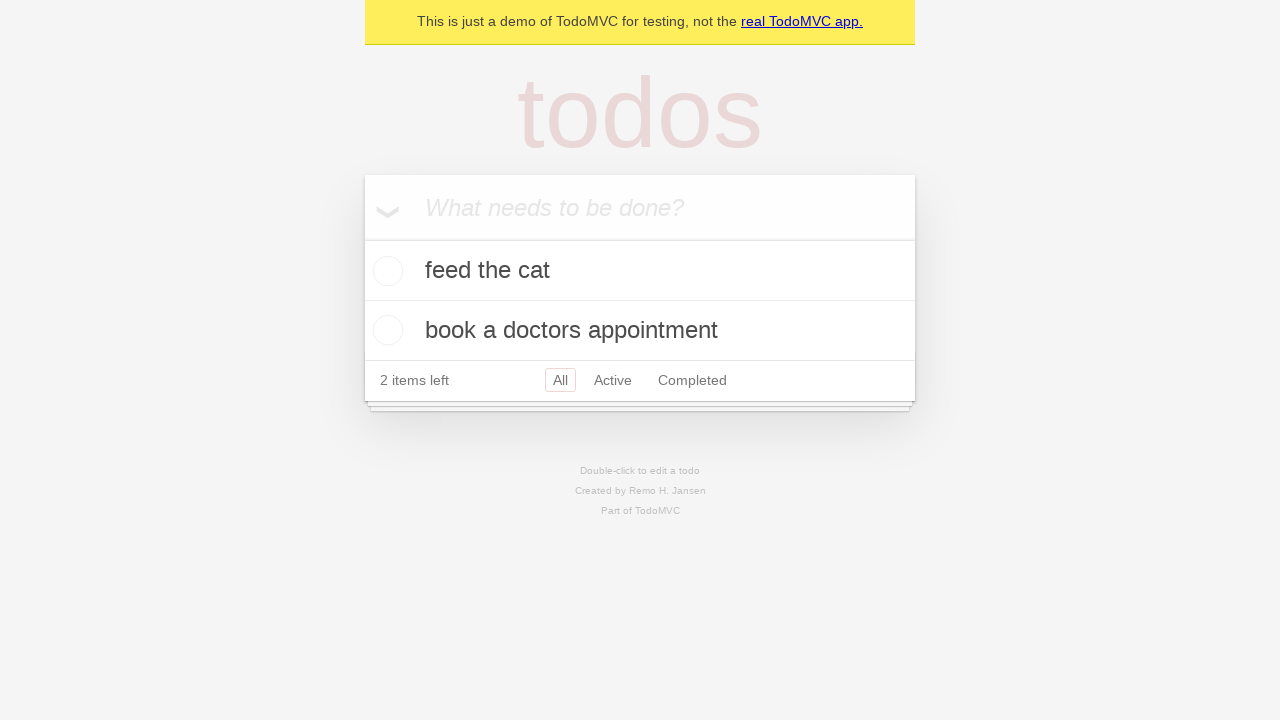

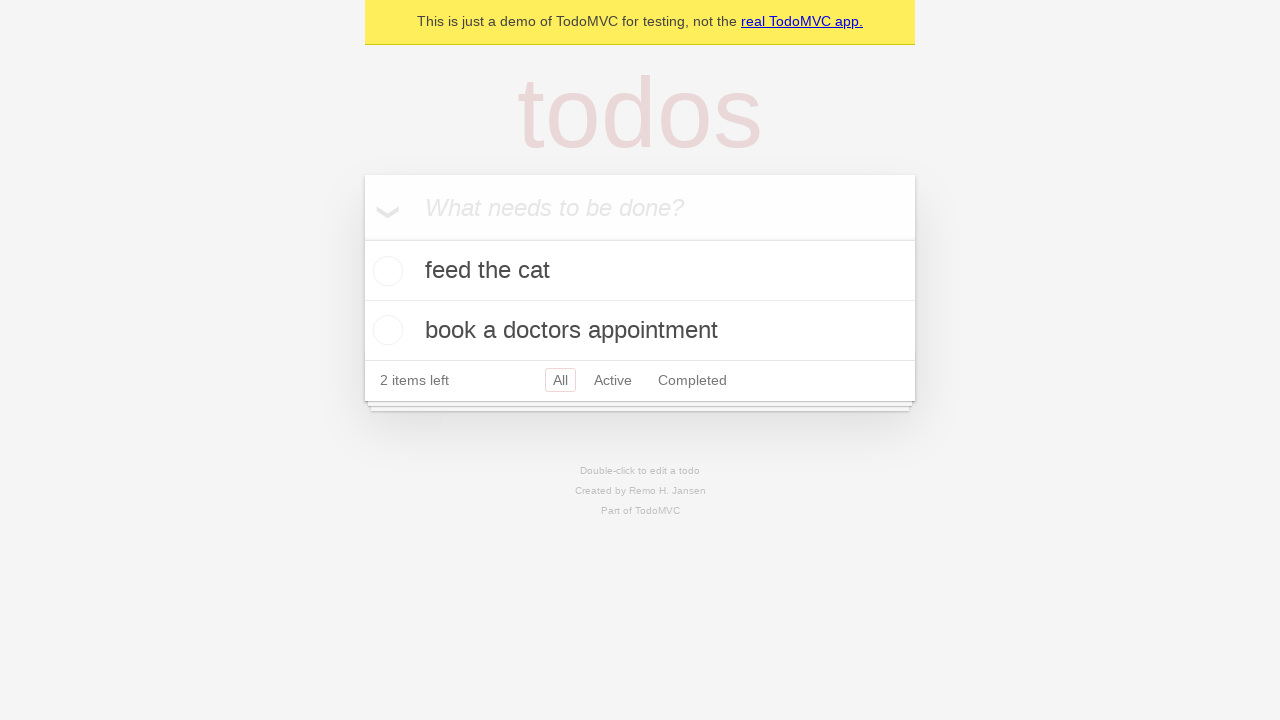